Navigates to Top List then New Comments and verifies no new comments are displayed

Starting URL: http://www.99-bottles-of-beer.net/

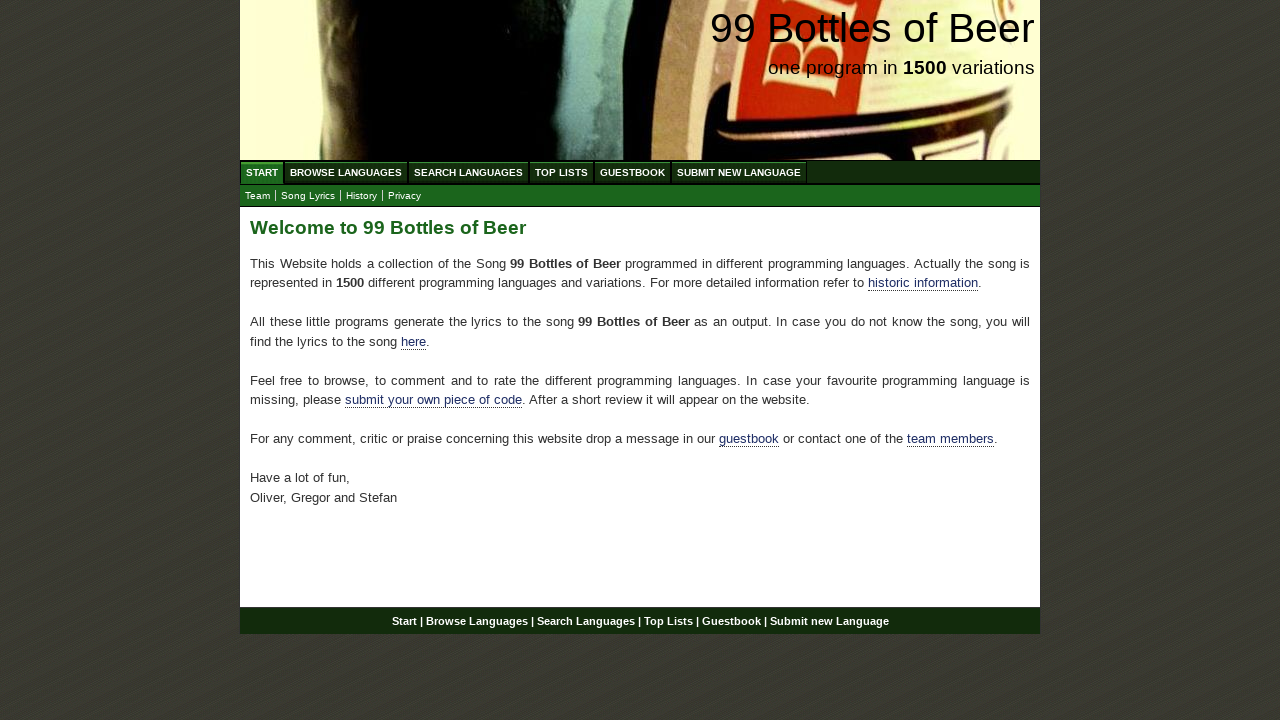

Clicked on Top List in footer at (668, 621) on #footer a:nth-child(4)
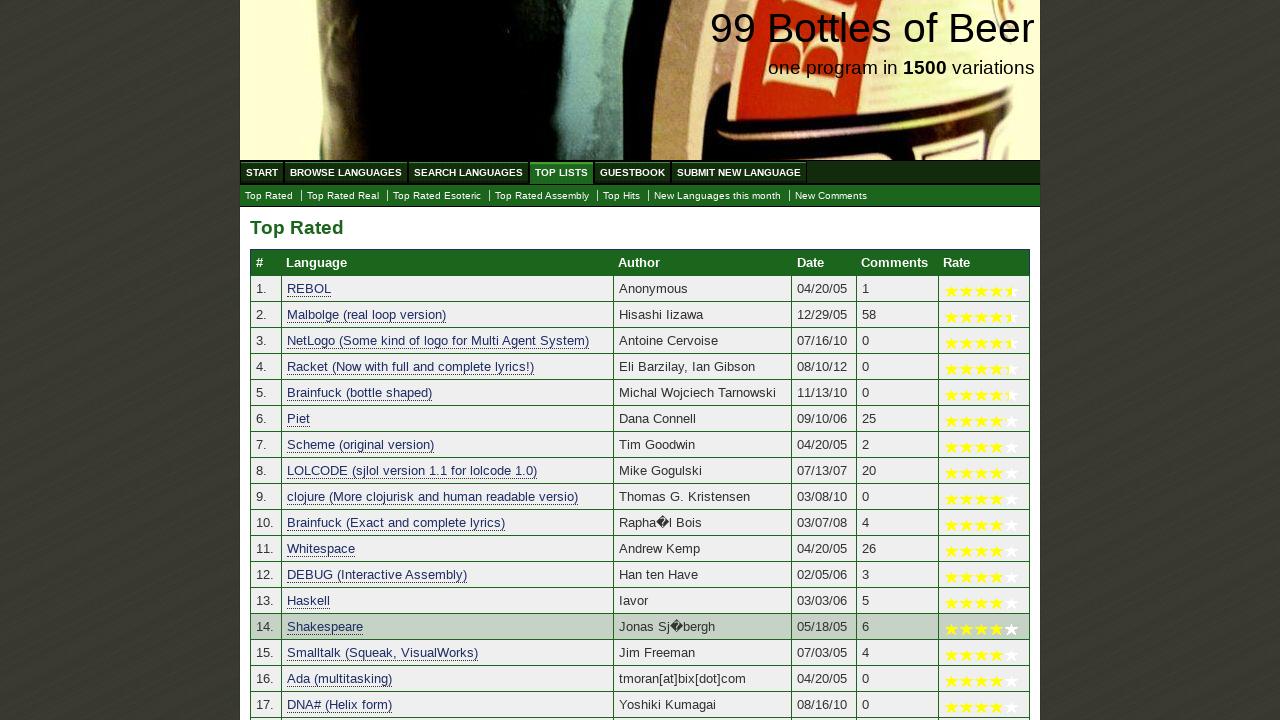

Clicked on New Comments submenu at (831, 196) on #submenu li:last-child
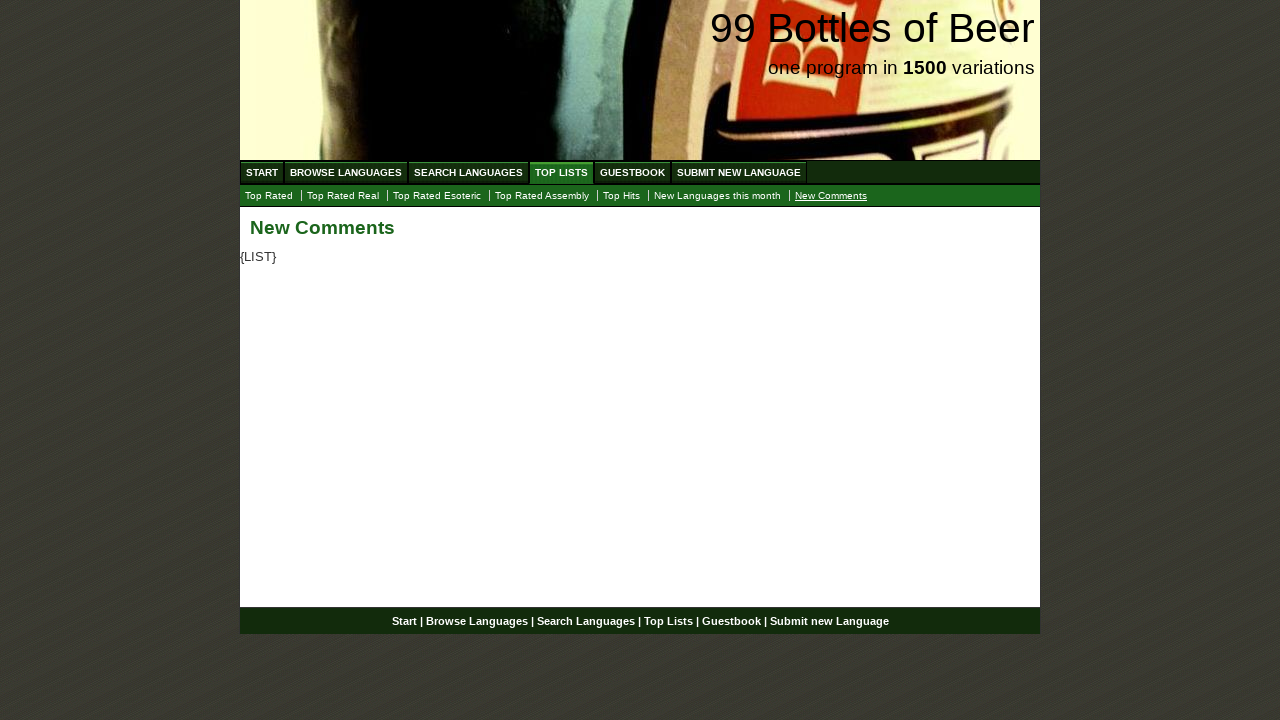

Located main content paragraph element
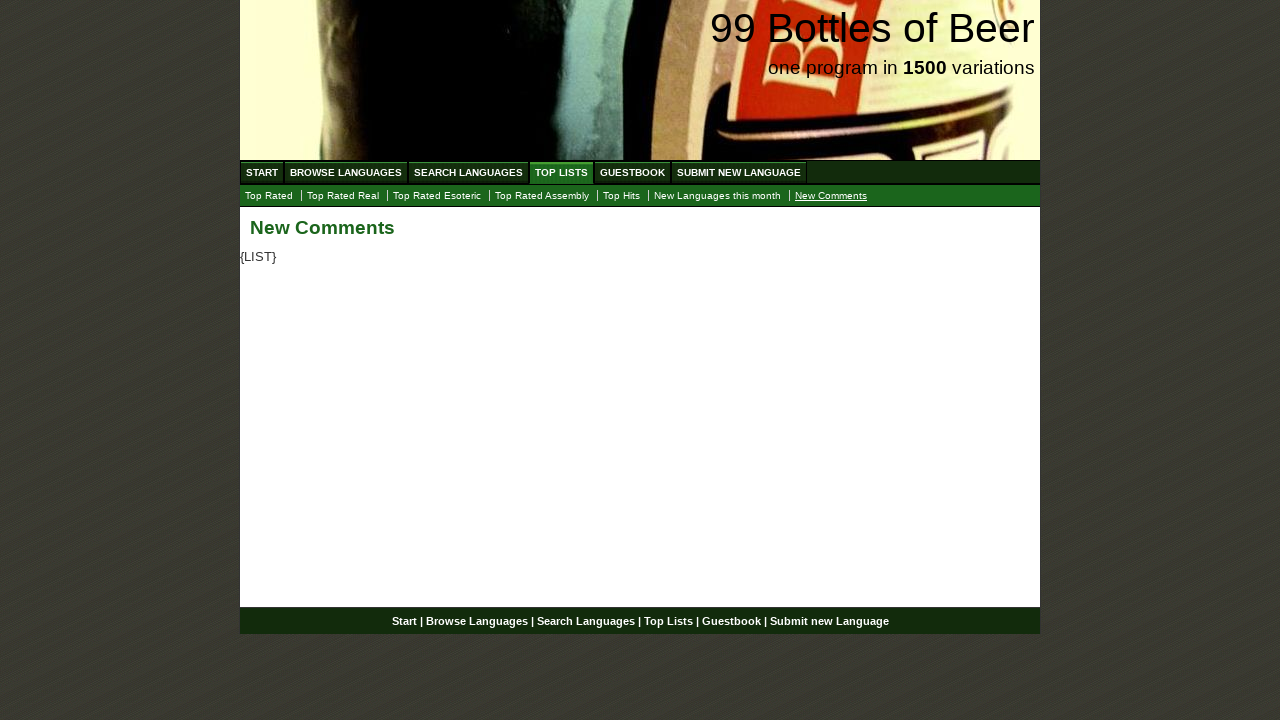

Waited for main content paragraph to be visible
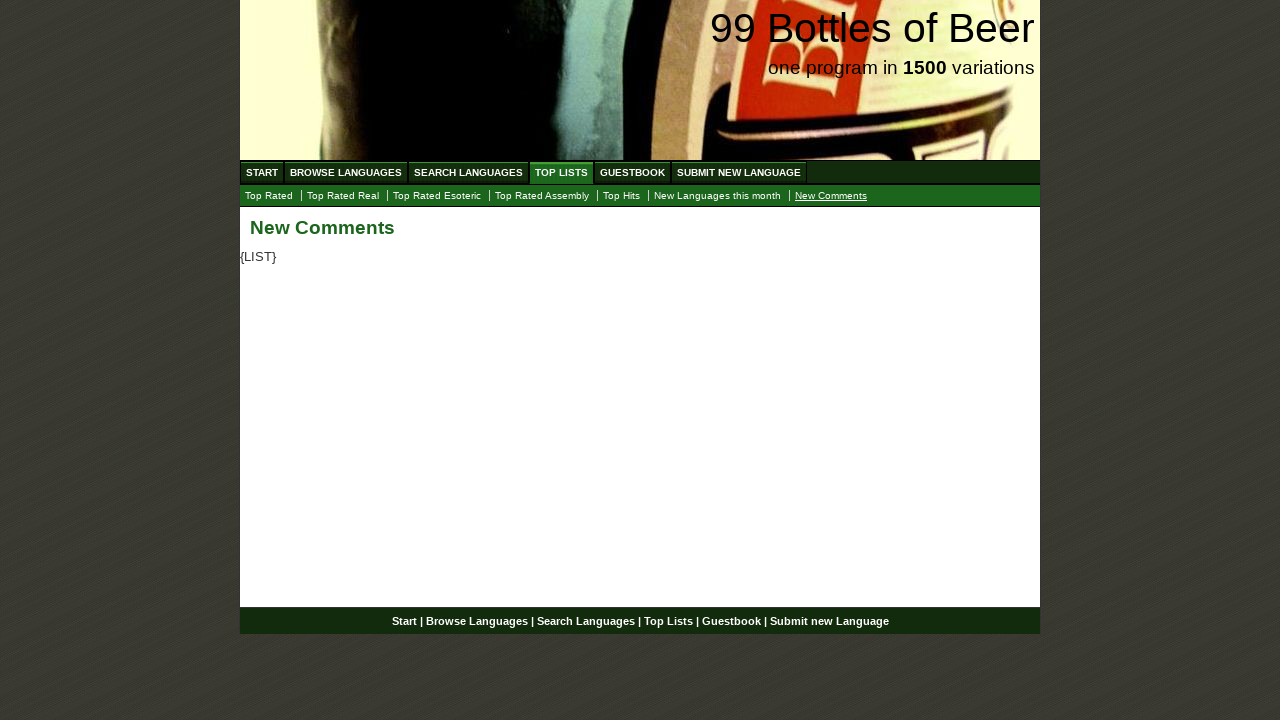

Verified that no new comments are displayed (content is empty)
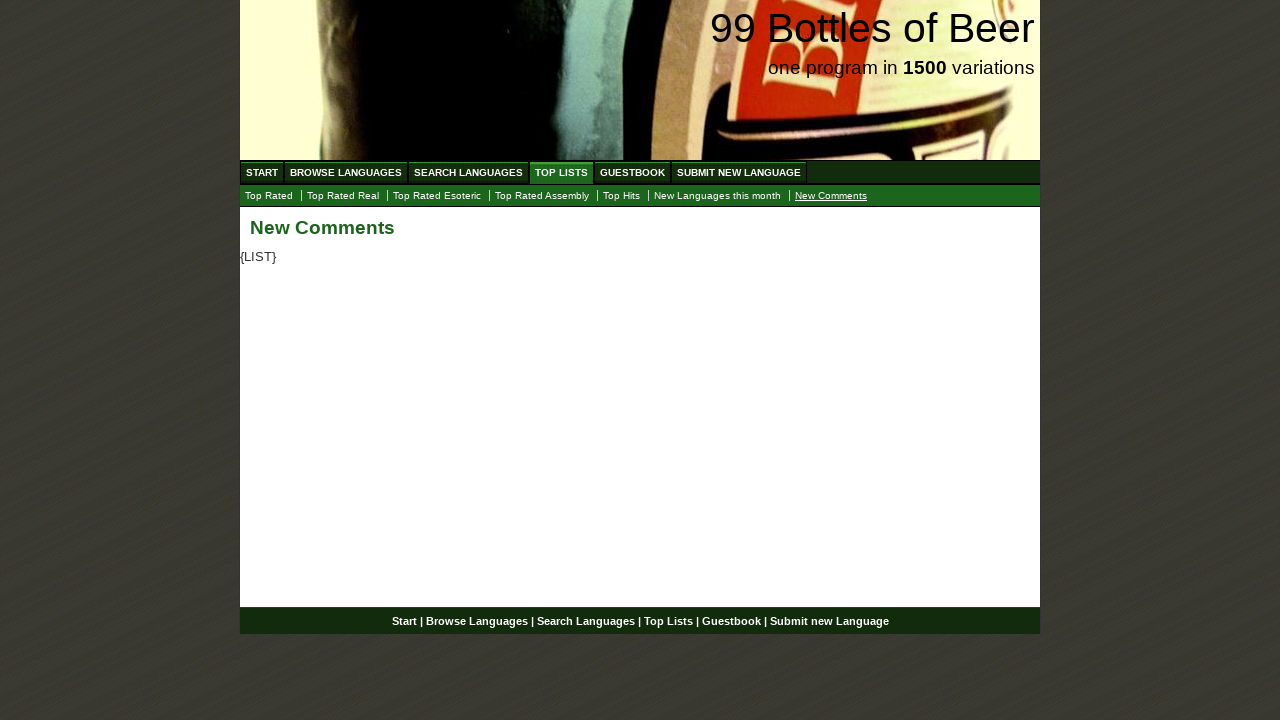

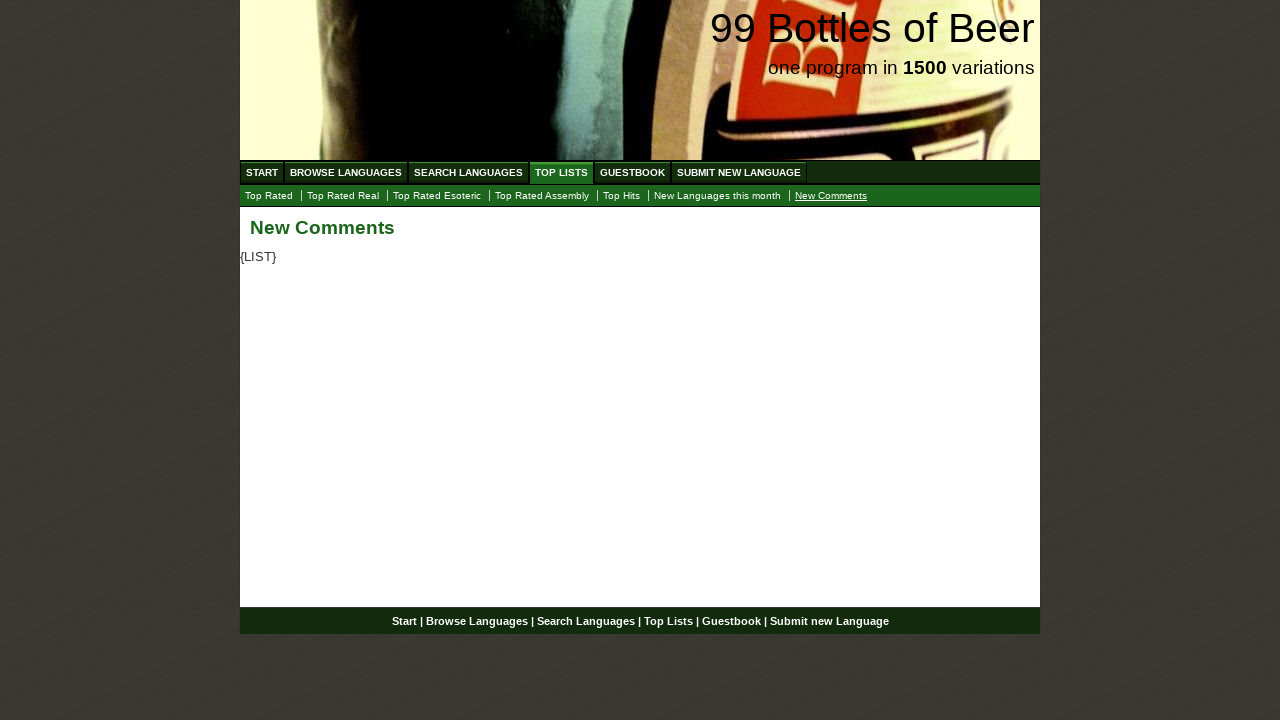